Tests flight purchase flow selecting Paris to Berlin, second flight option, and fills only credit card month and year fields before checking confirmation.

Starting URL: http://blazedemo.com/

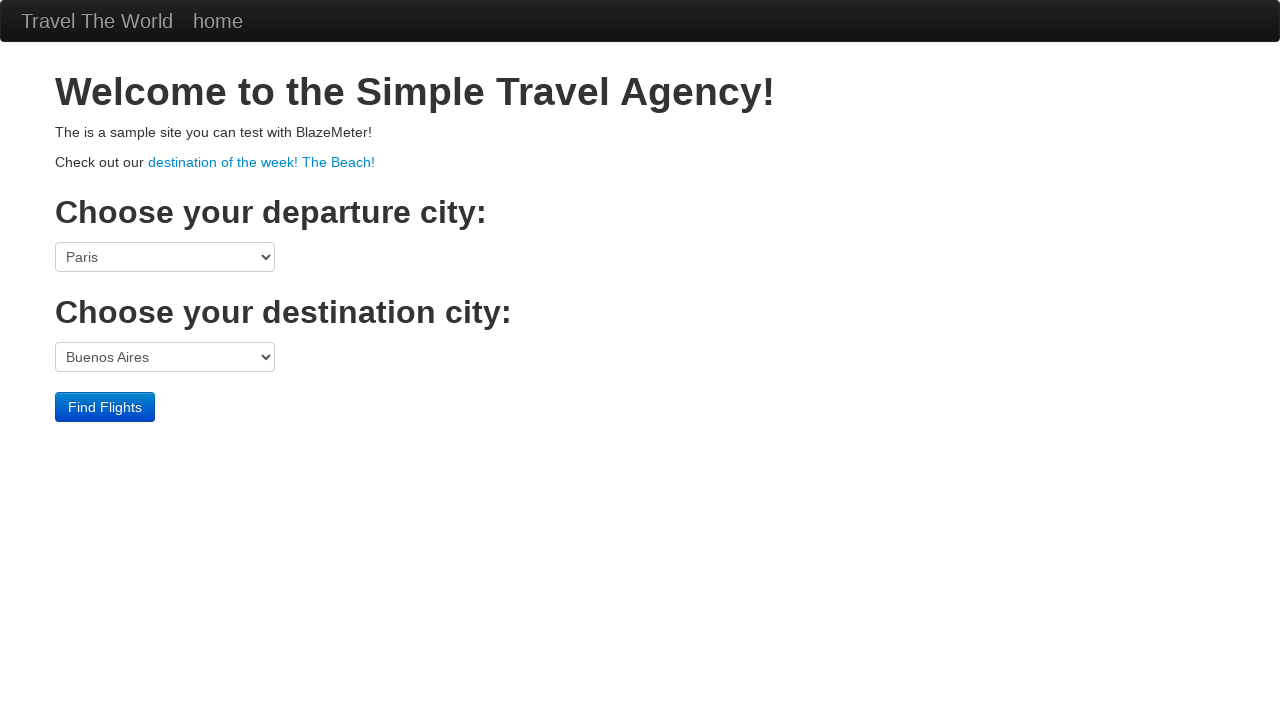

Selected Paris as departure city on select[name='fromPort']
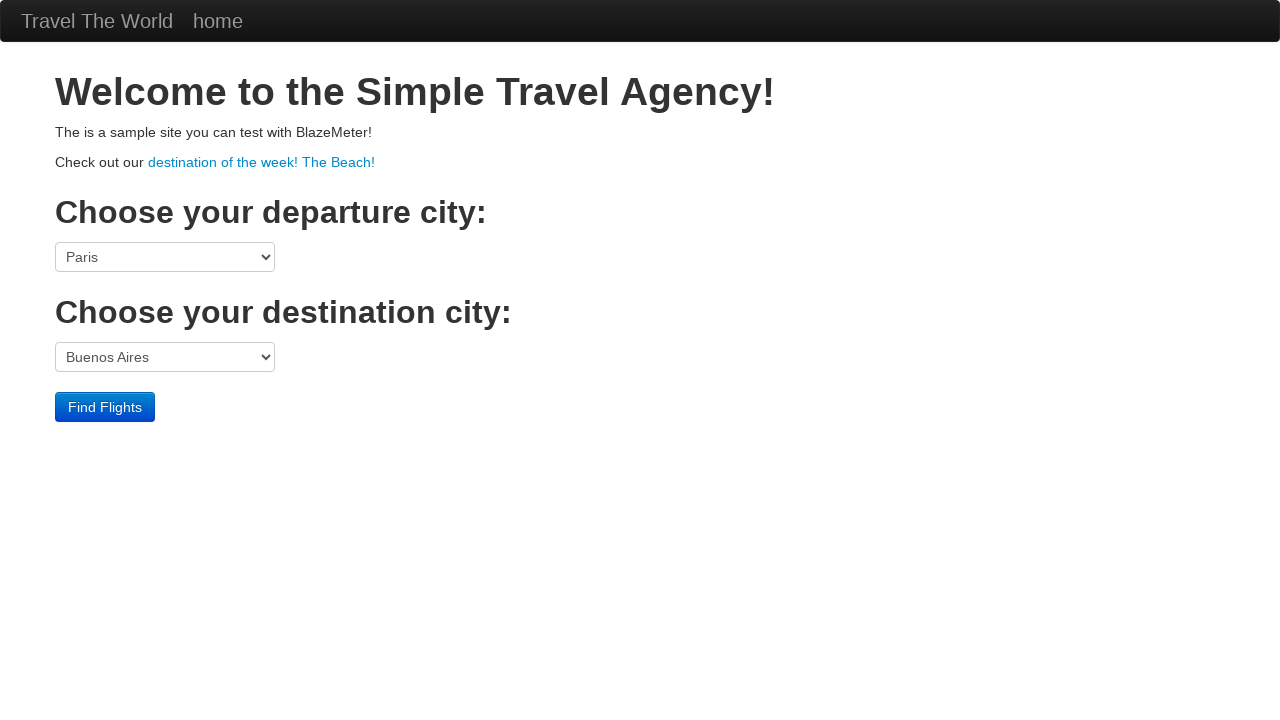

Selected Berlin as destination city on select[name='toPort']
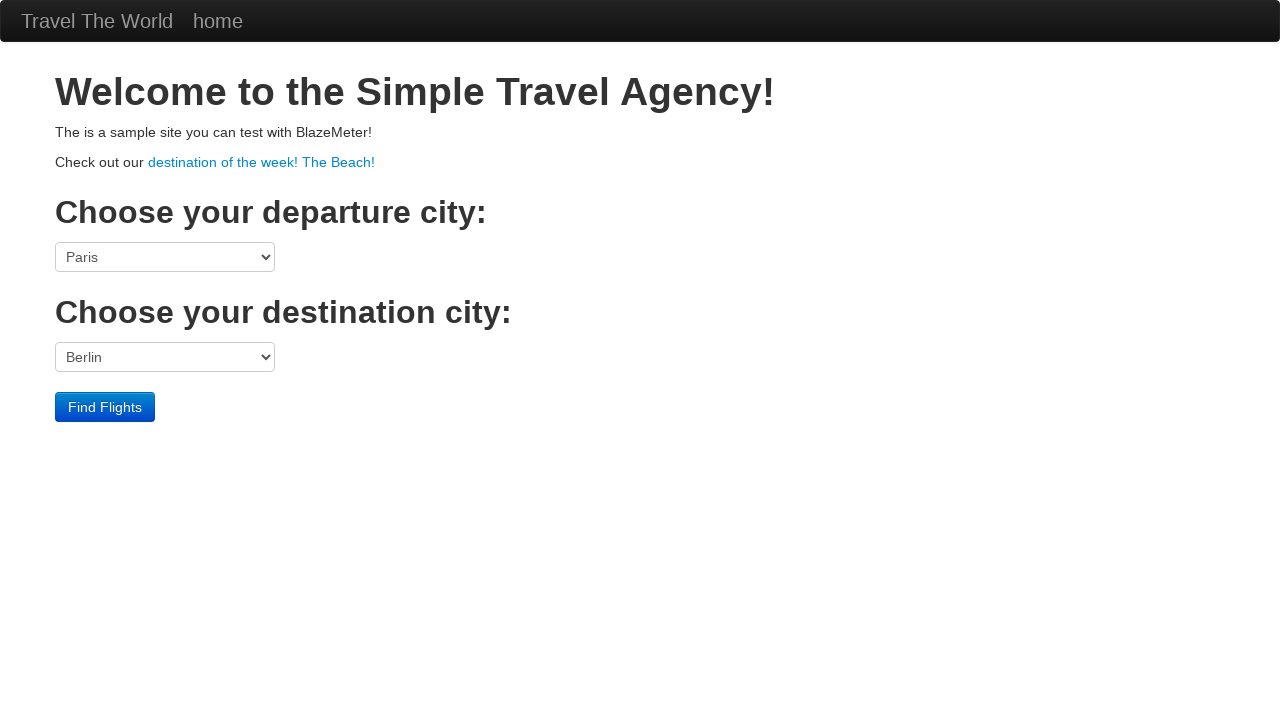

Clicked Find Flights button at (105, 407) on input[type='submit']
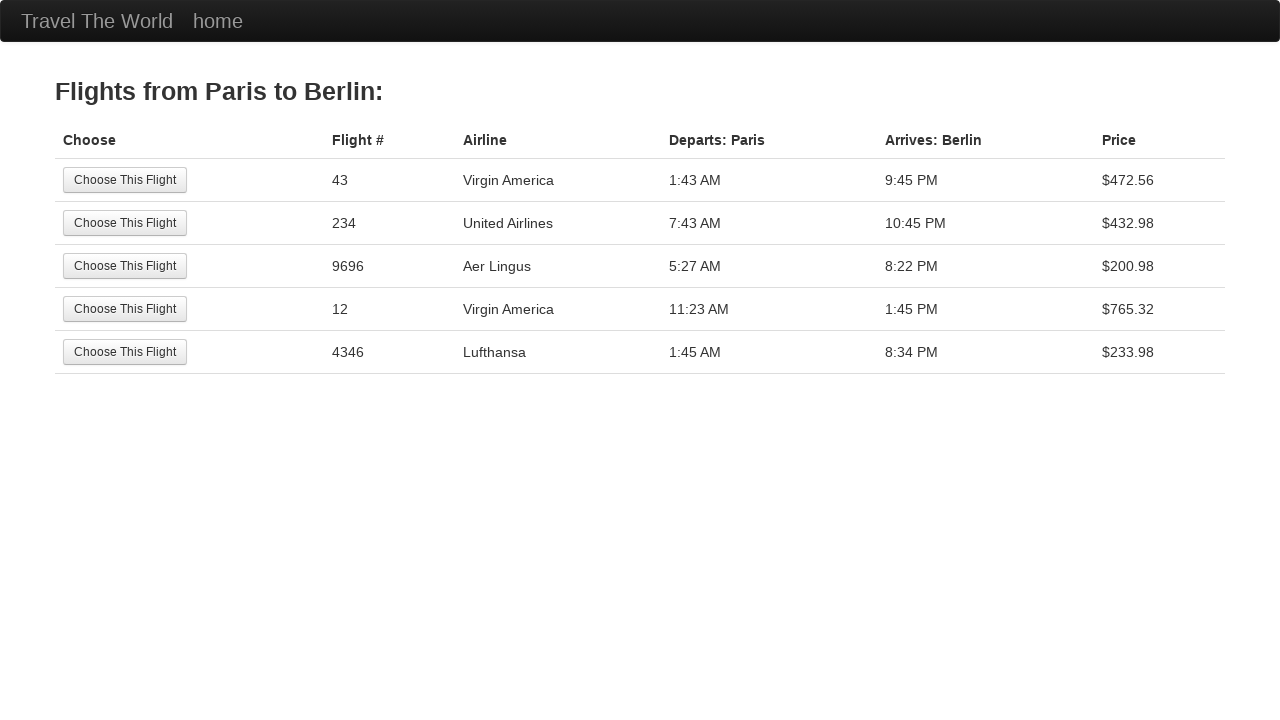

Flights page loaded
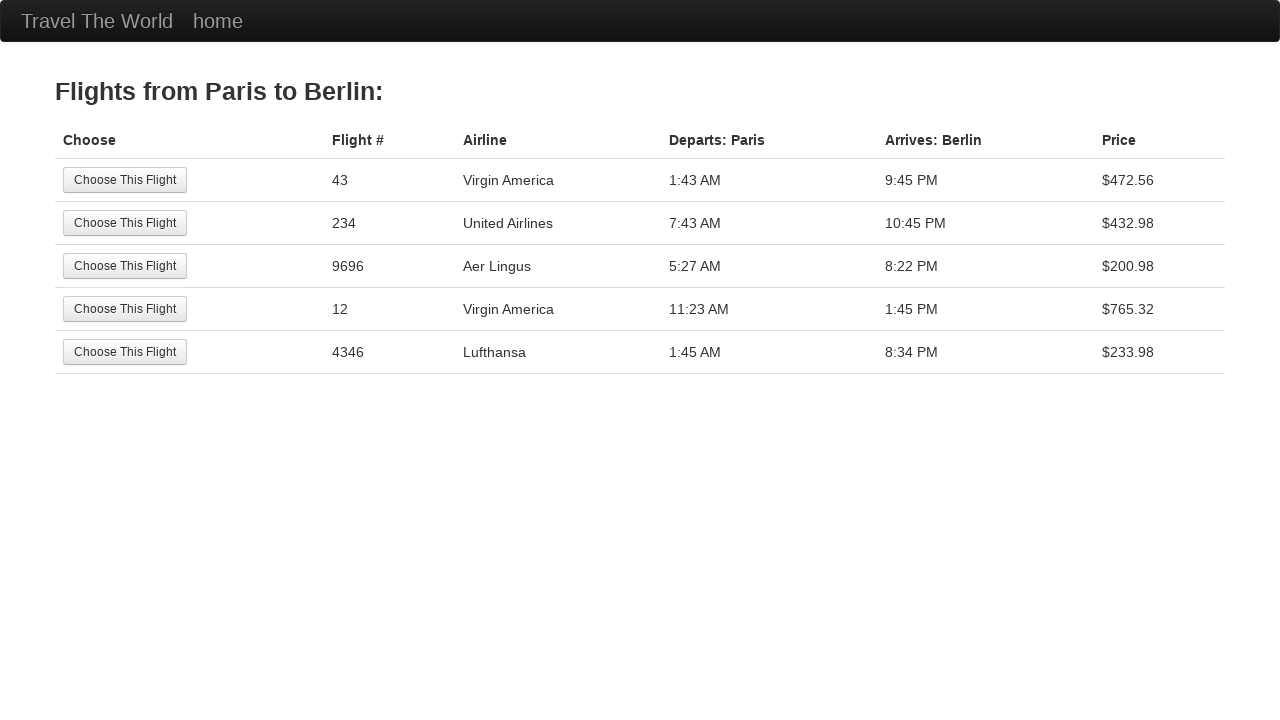

Selected second flight option at (125, 223) on table tbody tr:nth-child(2) input[type='submit']
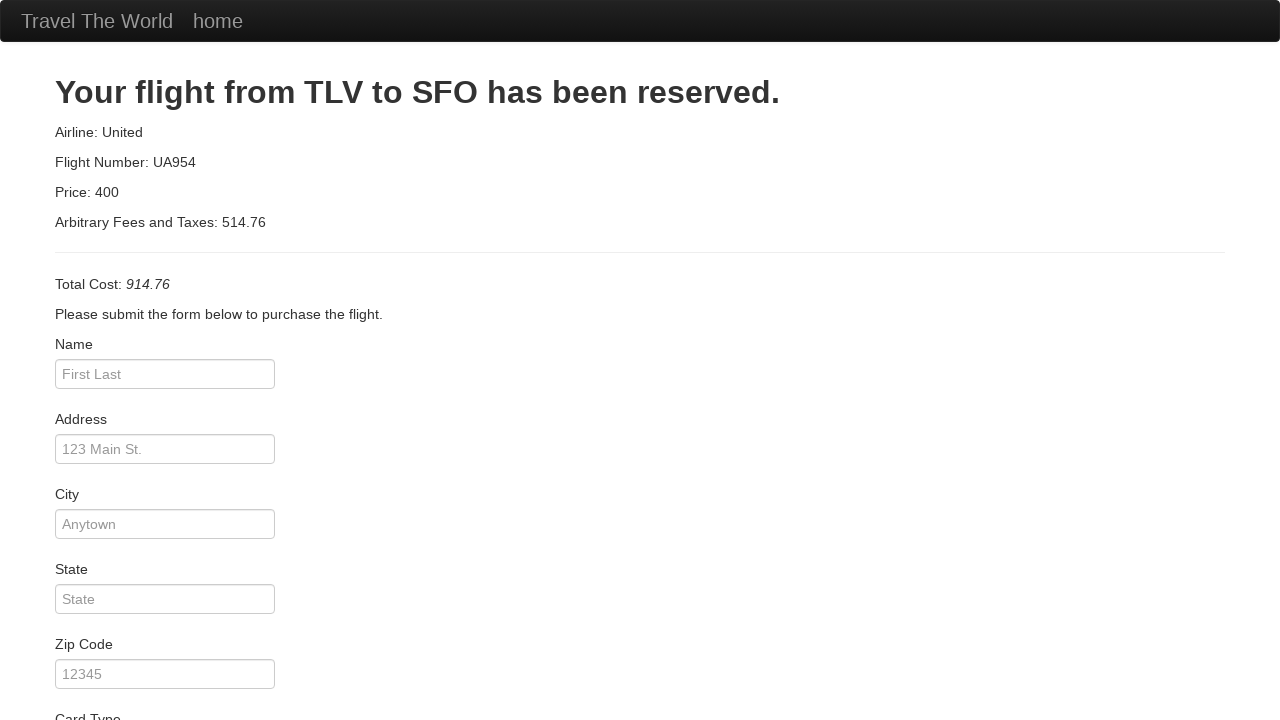

Purchase form page loaded
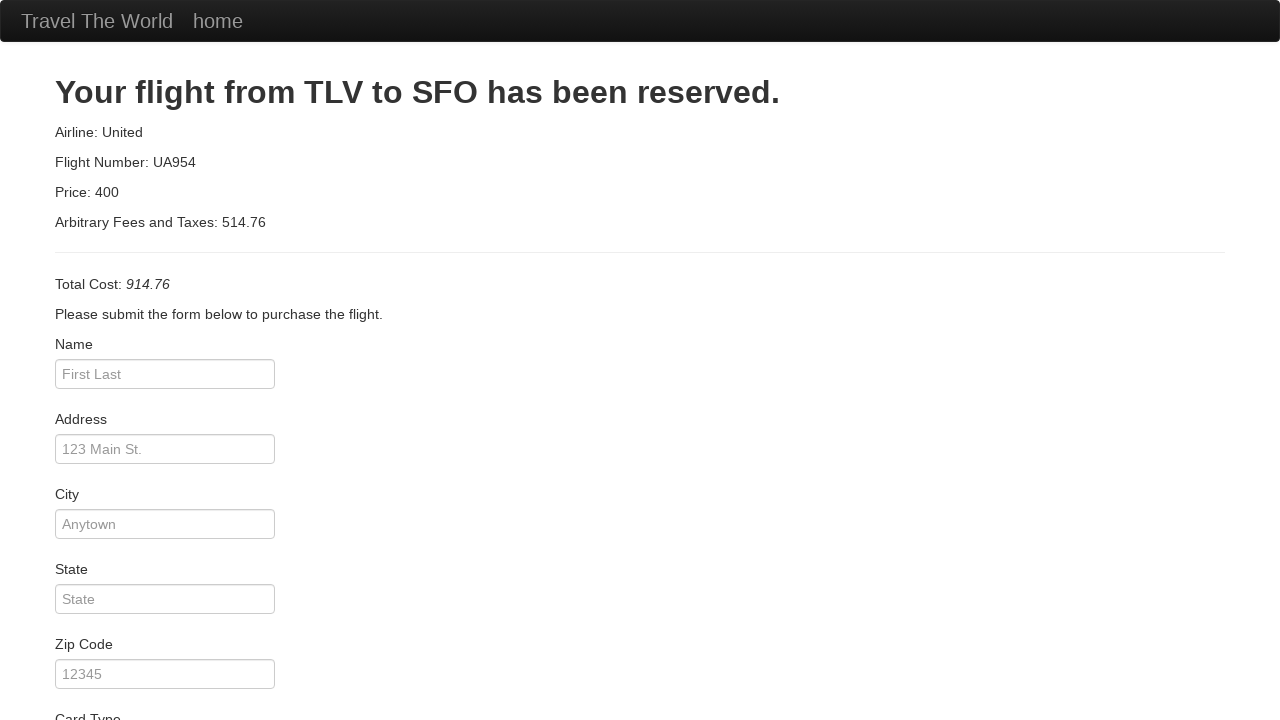

Filled credit card month field with '05' on input[name='creditCardMonth']
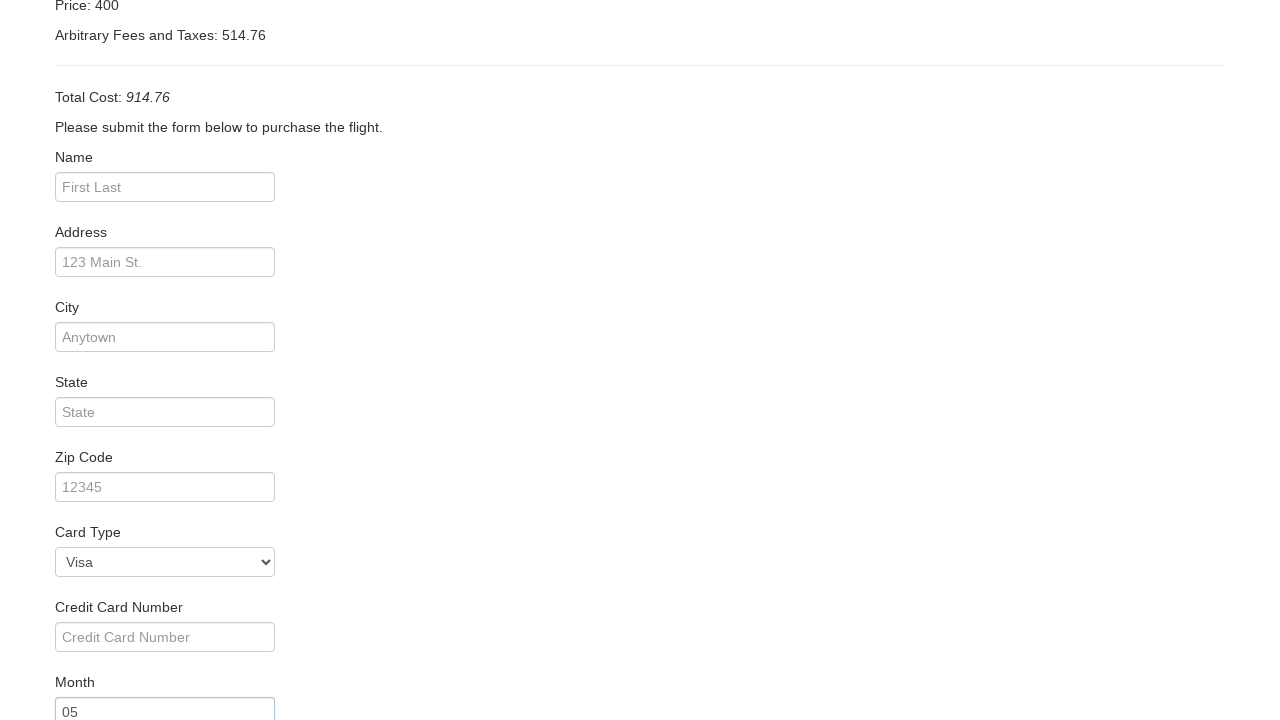

Filled credit card year field with '2000' on input[name='creditCardYear']
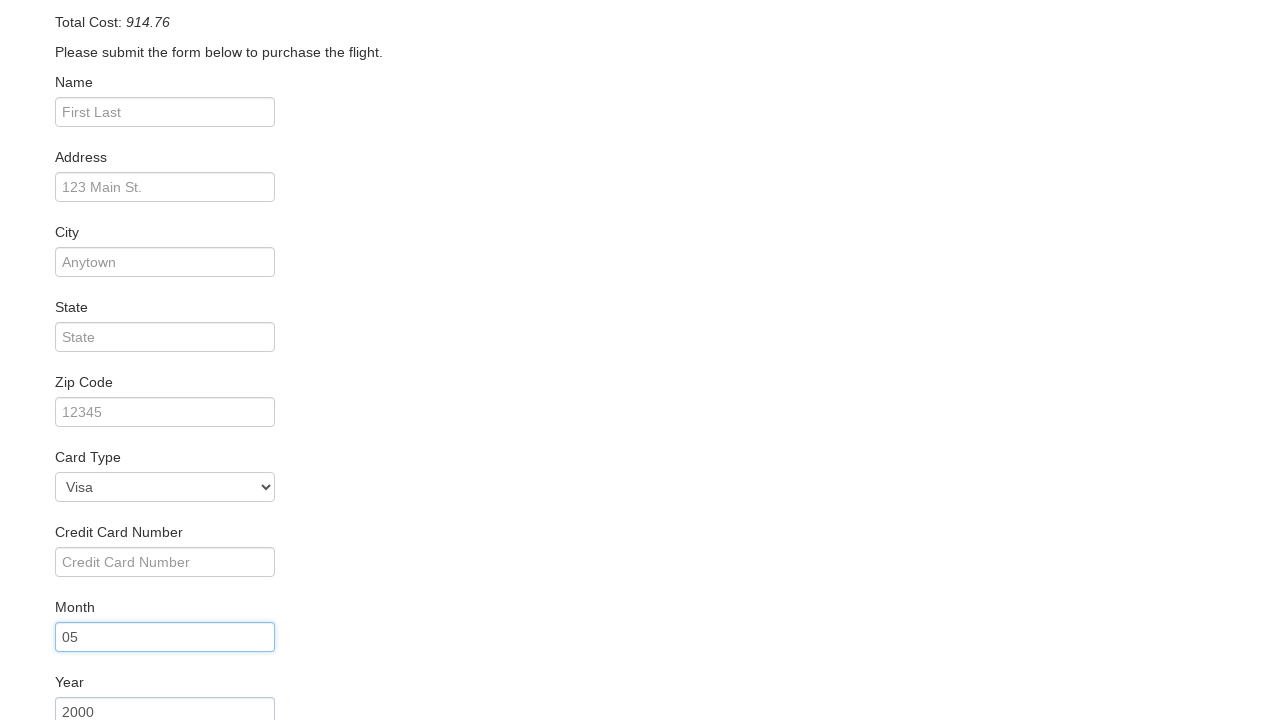

Clicked Purchase Flight button at (118, 685) on input[type='submit']
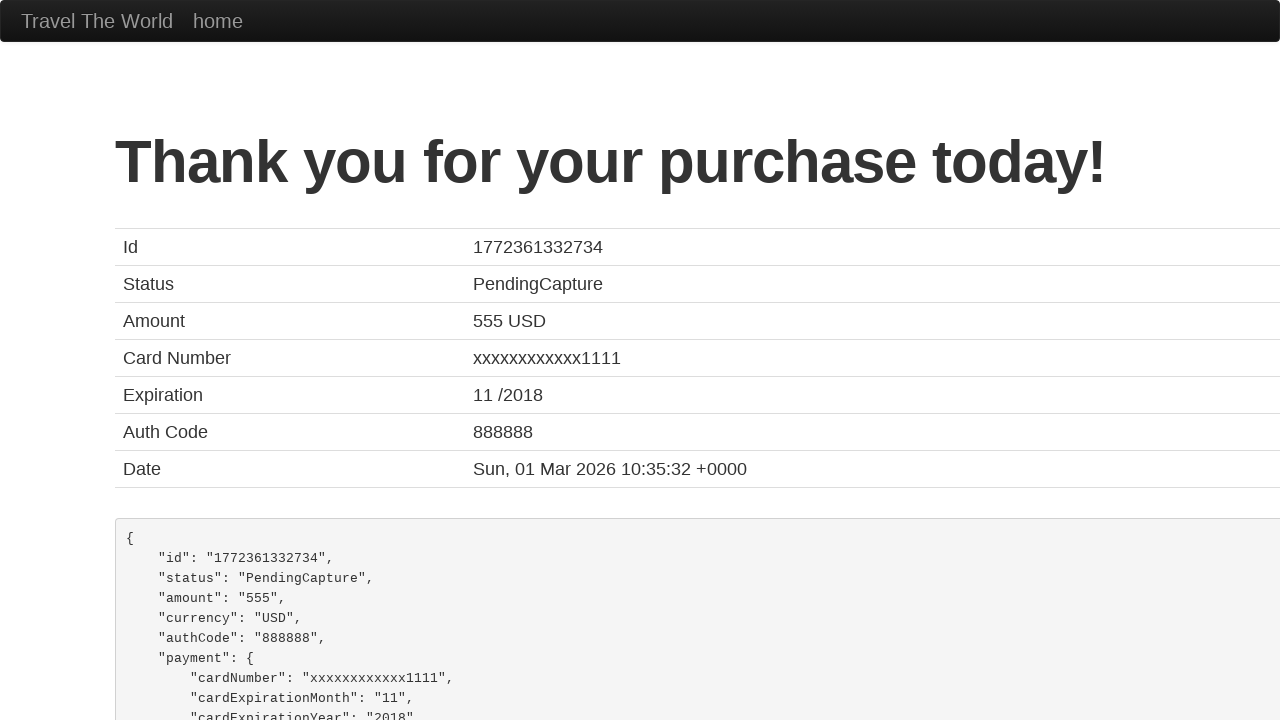

Confirmation page loaded
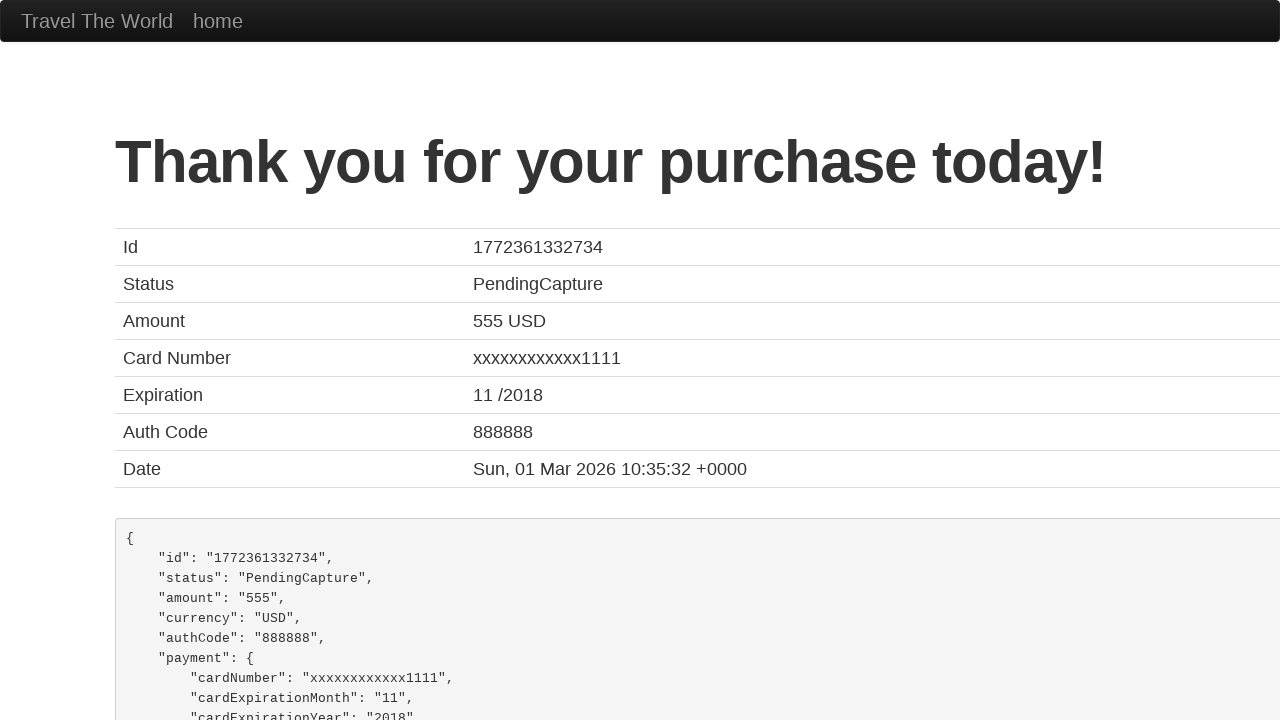

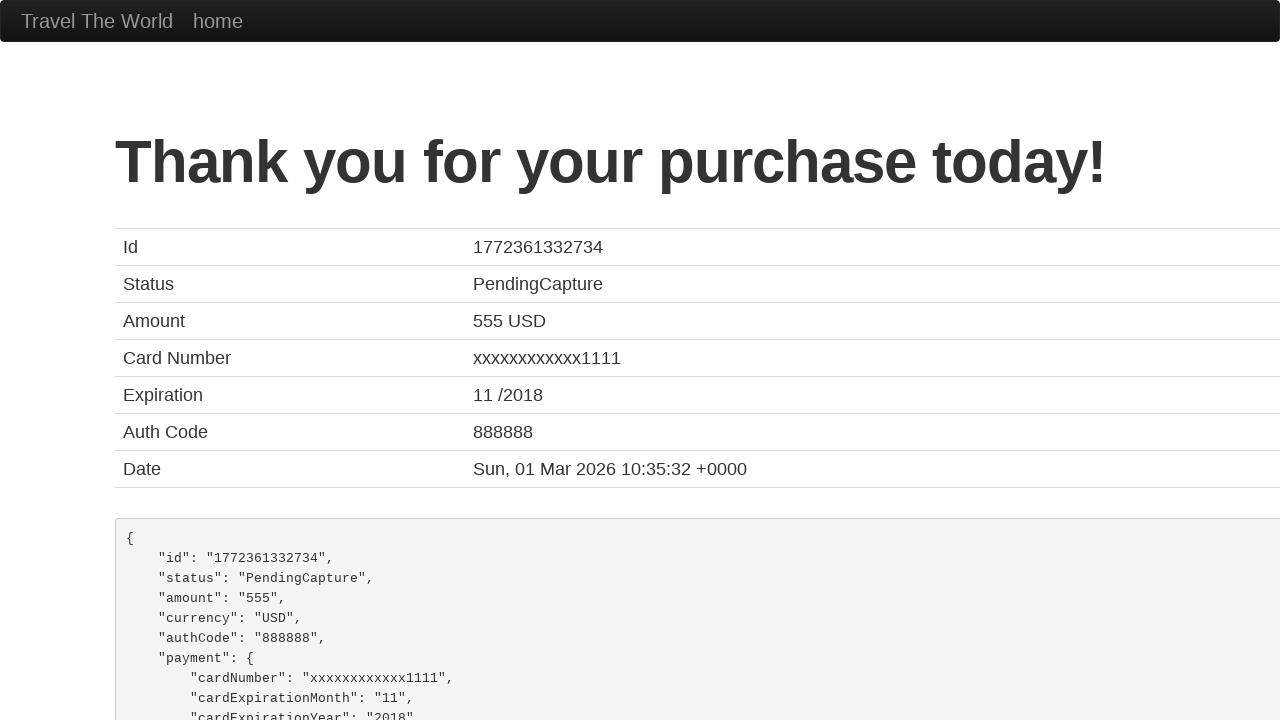